Tests navigation to the sign-in page by clicking the Sign In link with explicit wait

Starting URL: https://courses.letskodeit.com/

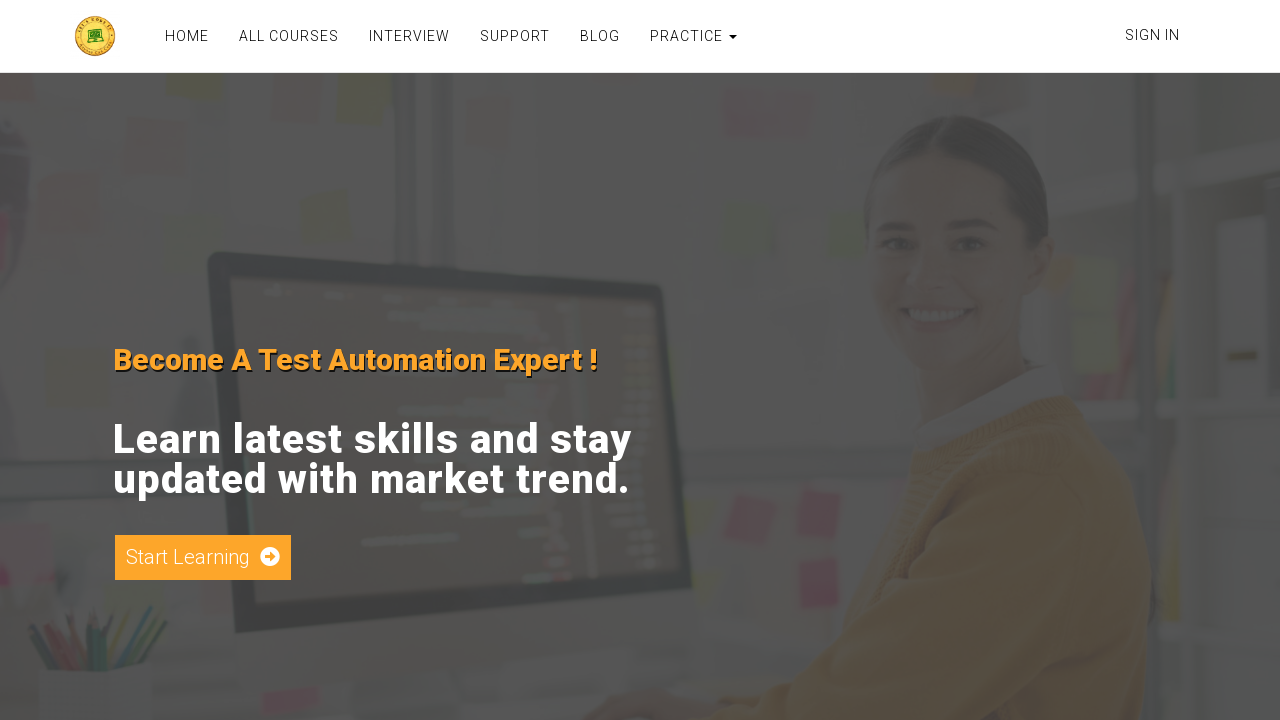

Sign In link became visible on the page
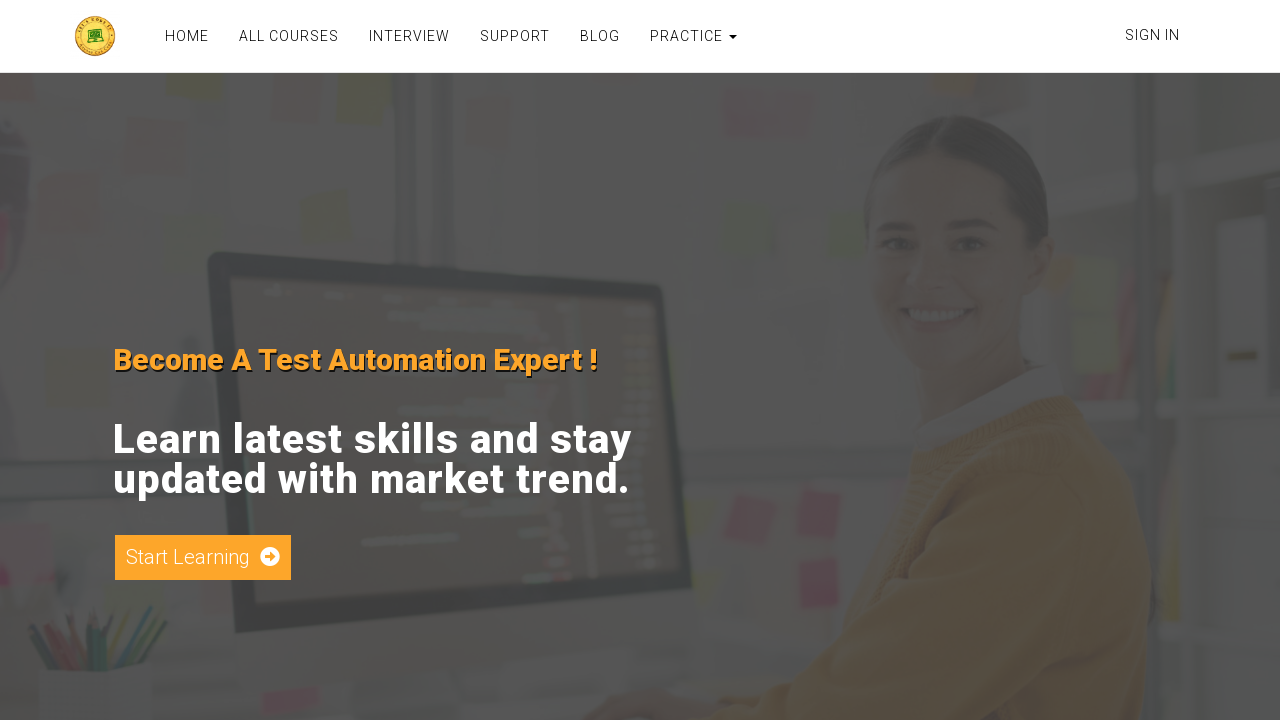

Clicked the Sign In link to navigate to sign-in page at (1152, 35) on xpath=//a[text()="Sign In"]
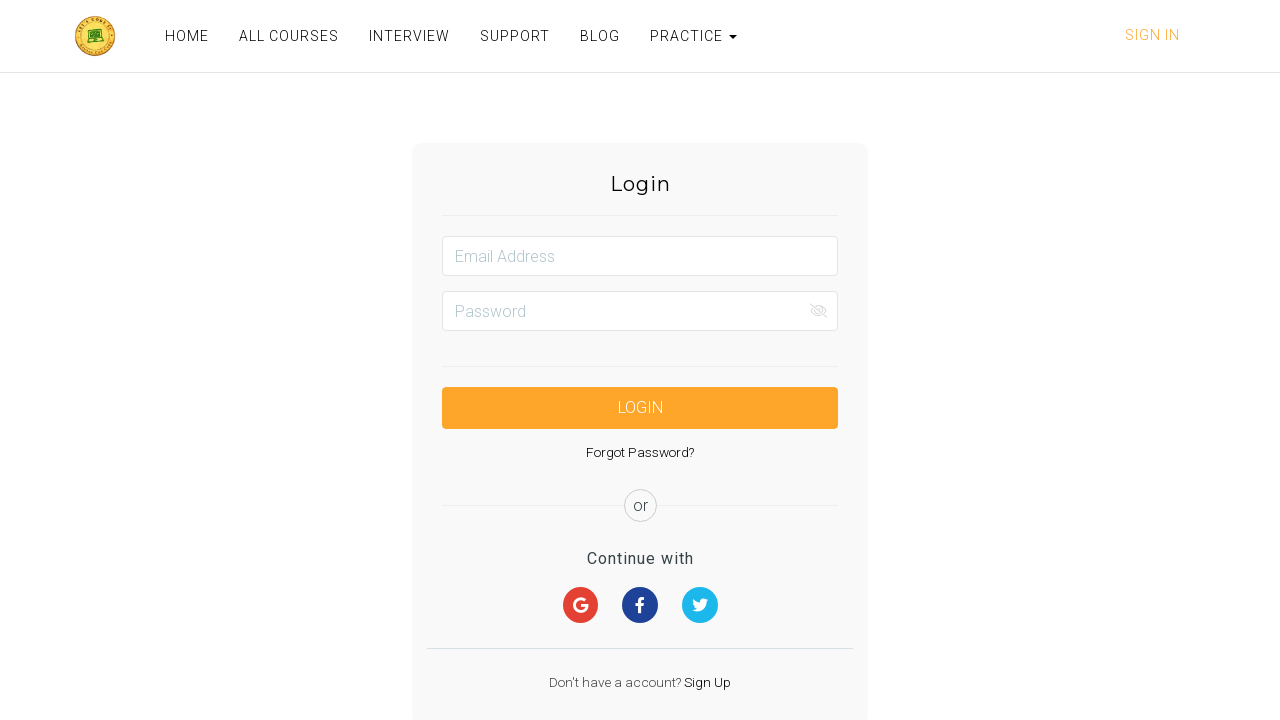

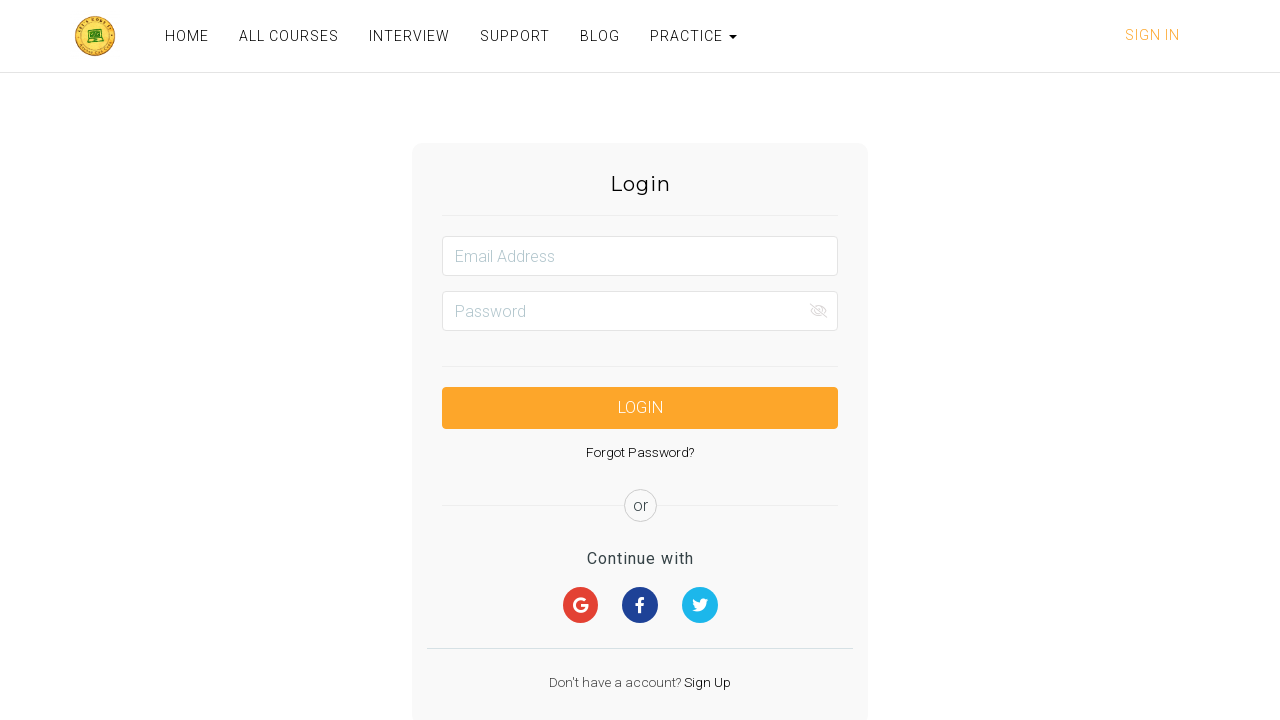